Navigates to the homepage and verifies the page loads correctly by checking the page title.

Starting URL: https://shop.shajgoj.com/

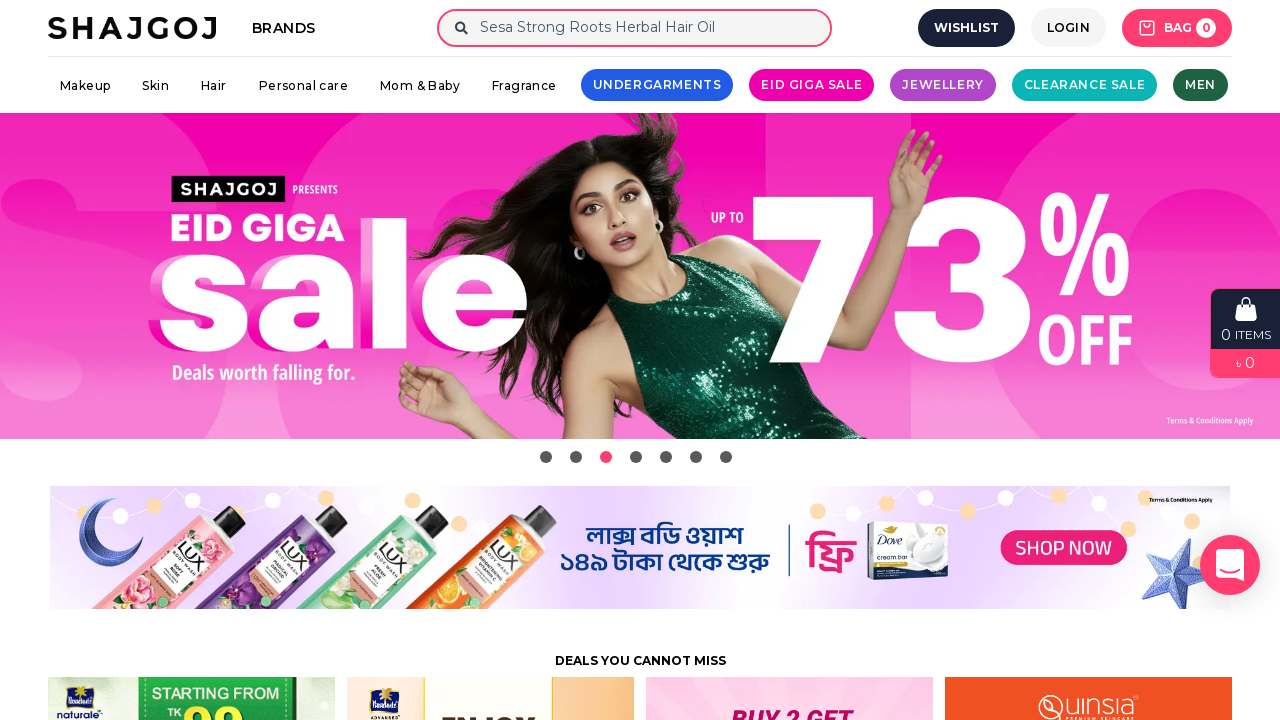

Navigated to homepage at https://shop.shajgoj.com/
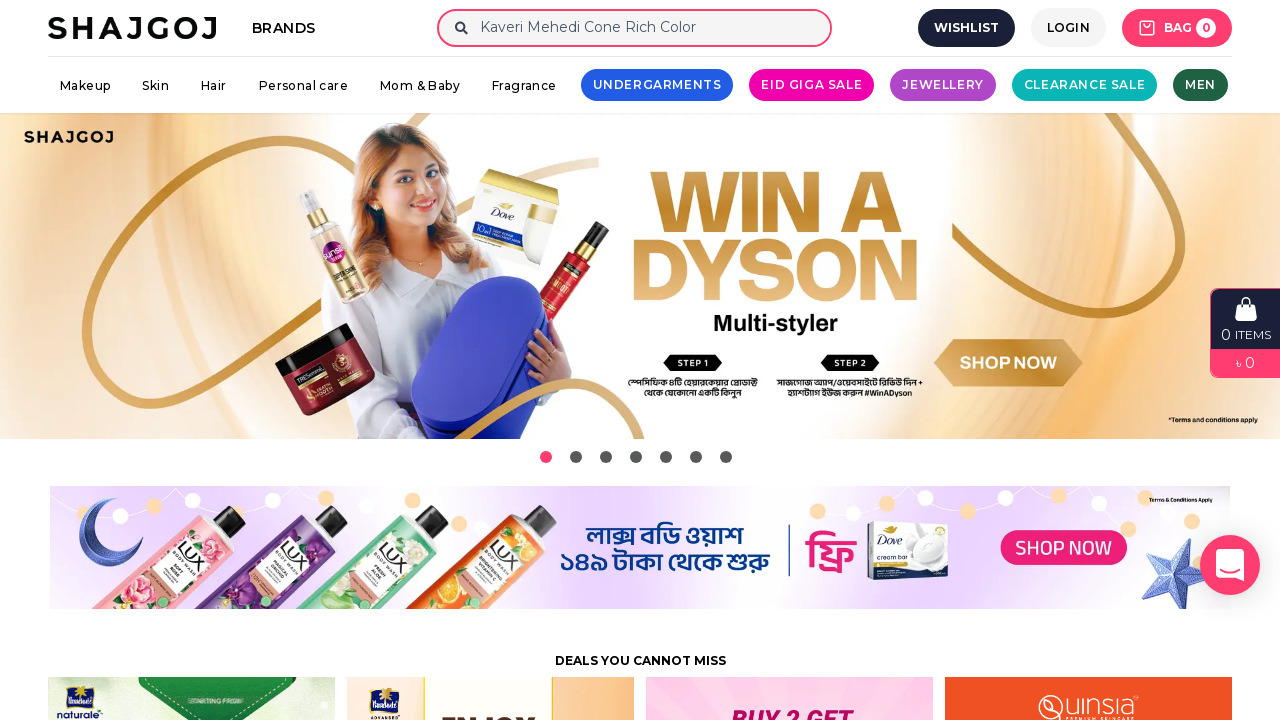

Page DOM content loaded
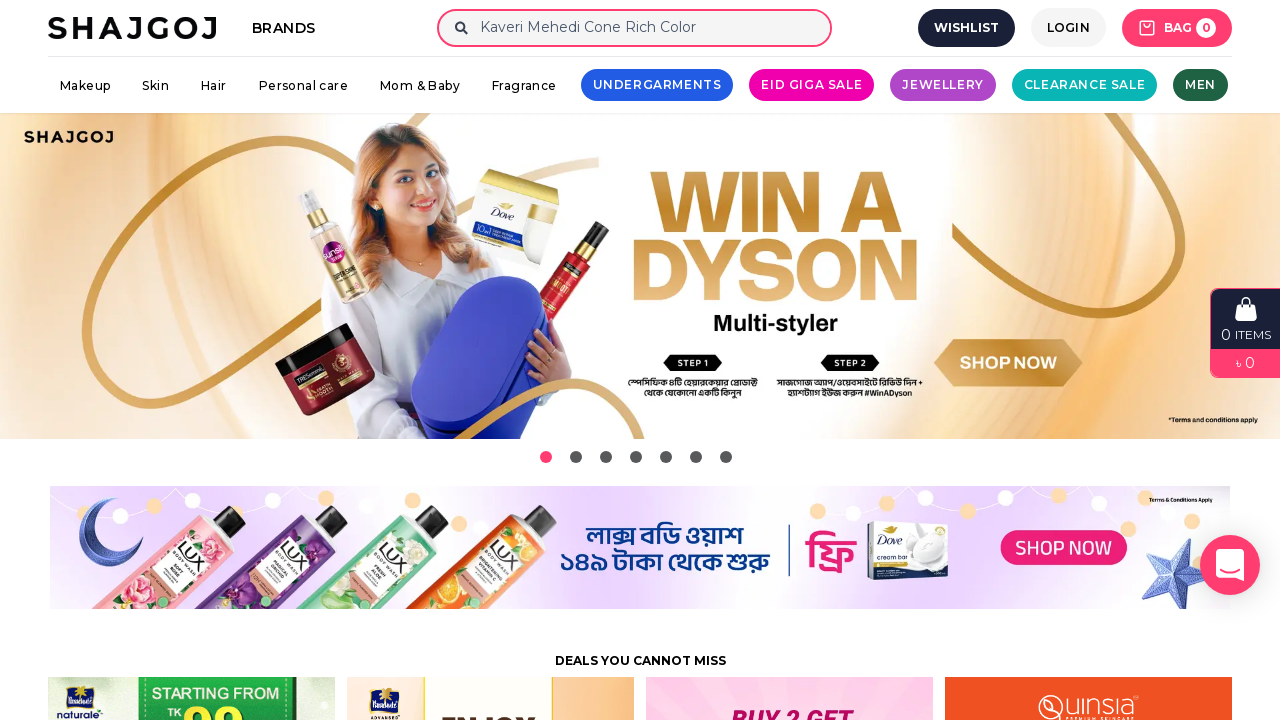

Retrieved page title: 'Shajgoj – Buy Authentic Cosmetic and Beauty Products Online in Bangladesh'
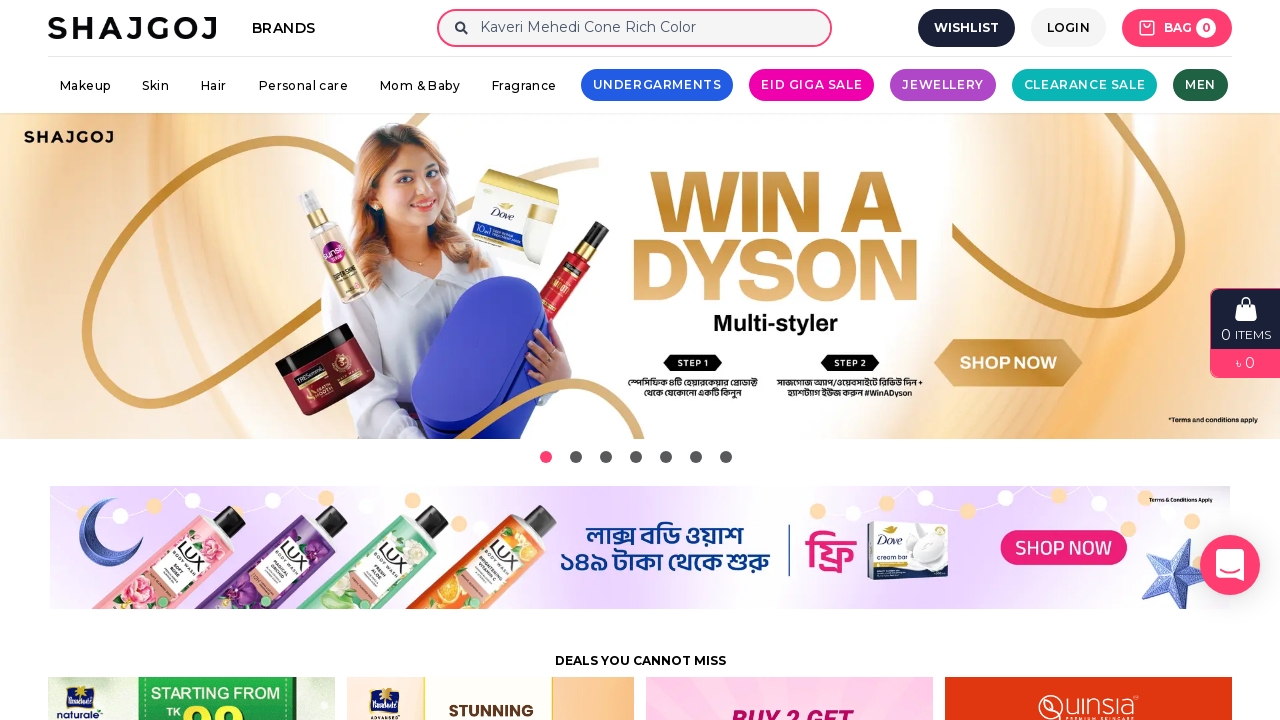

Verified page title exists and is not empty
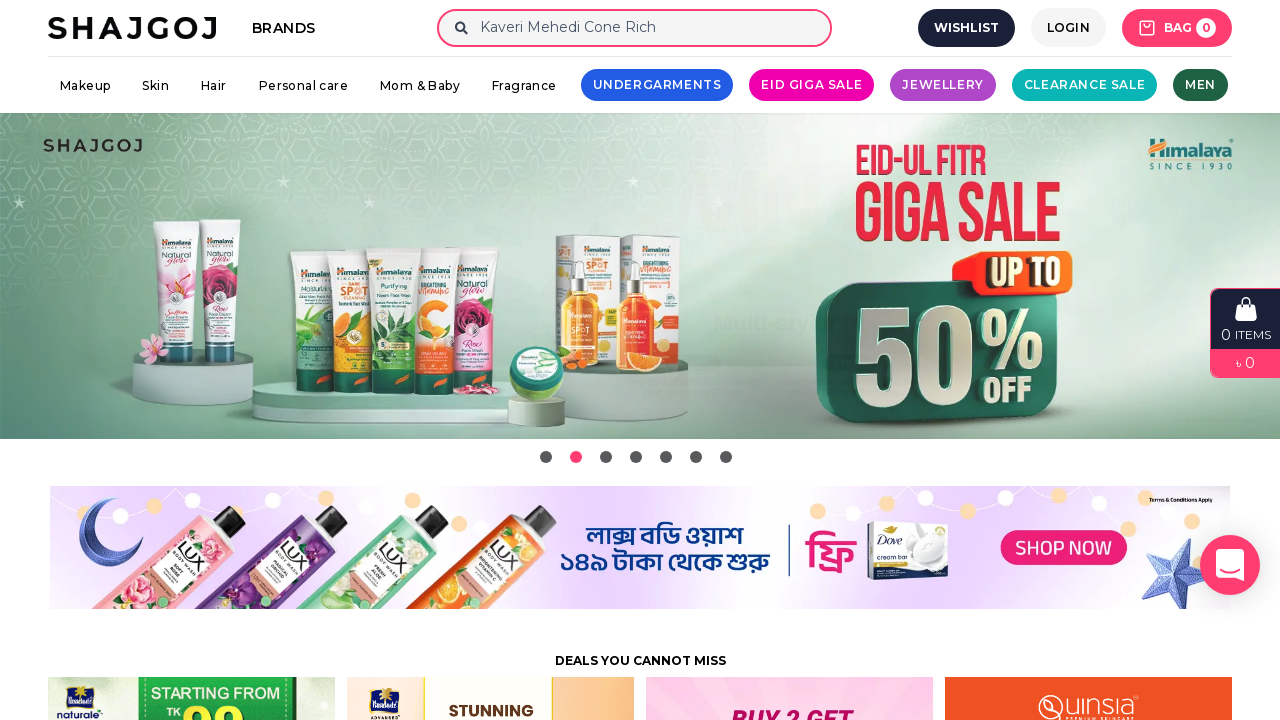

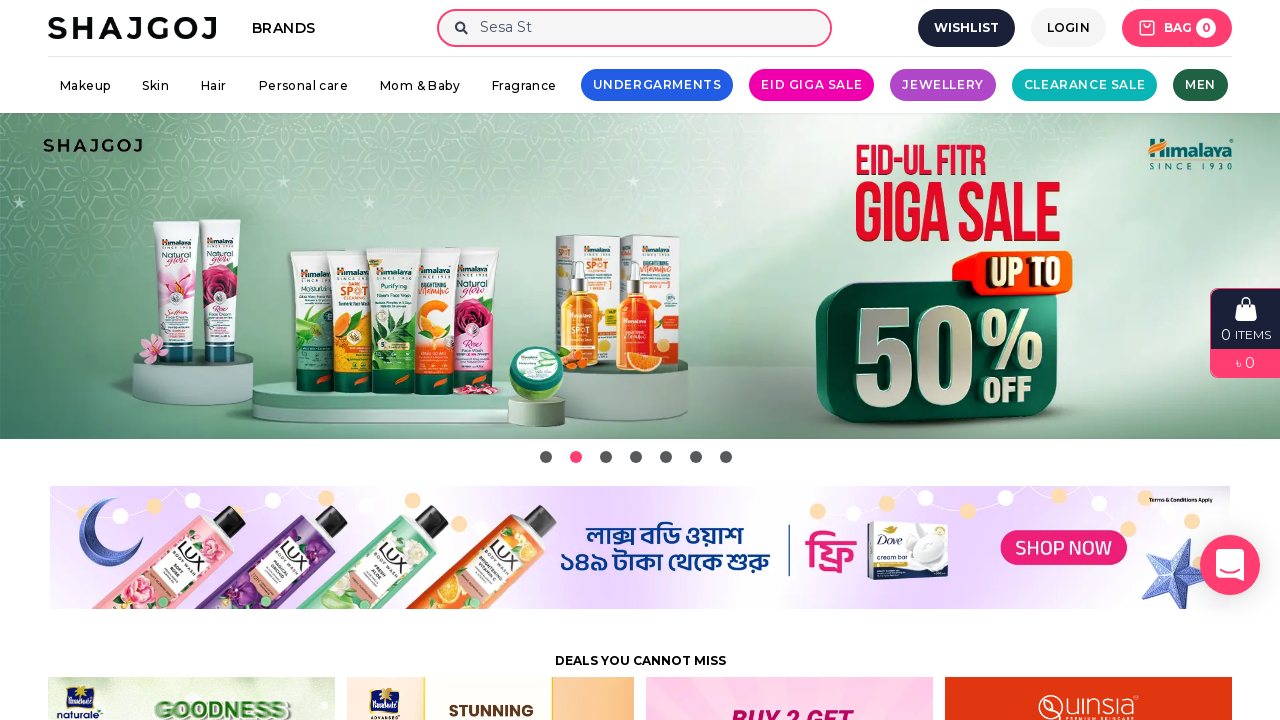